Tests browser window sizing functionality by maximizing the window, retrieving the window dimensions, and then setting a custom window size of 500x500 pixels.

Starting URL: https://www.saucedemo.com/v1/

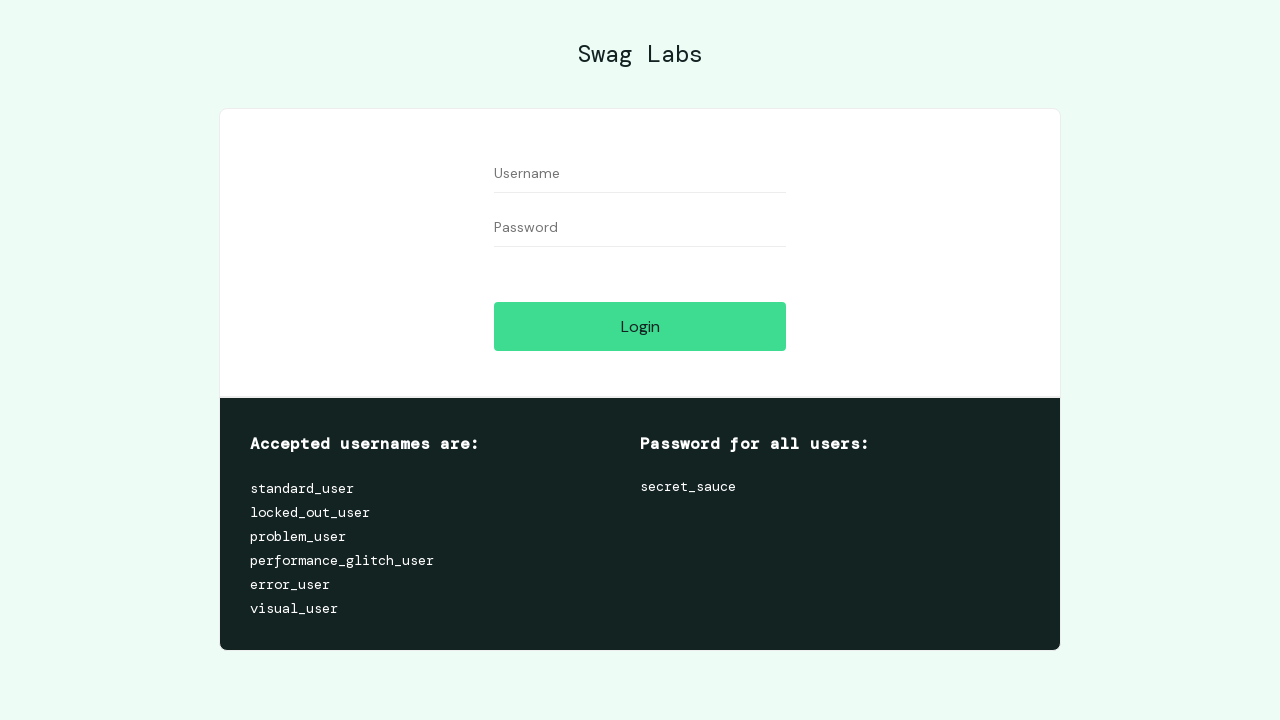

Set viewport size to 1920x1080 (maximized)
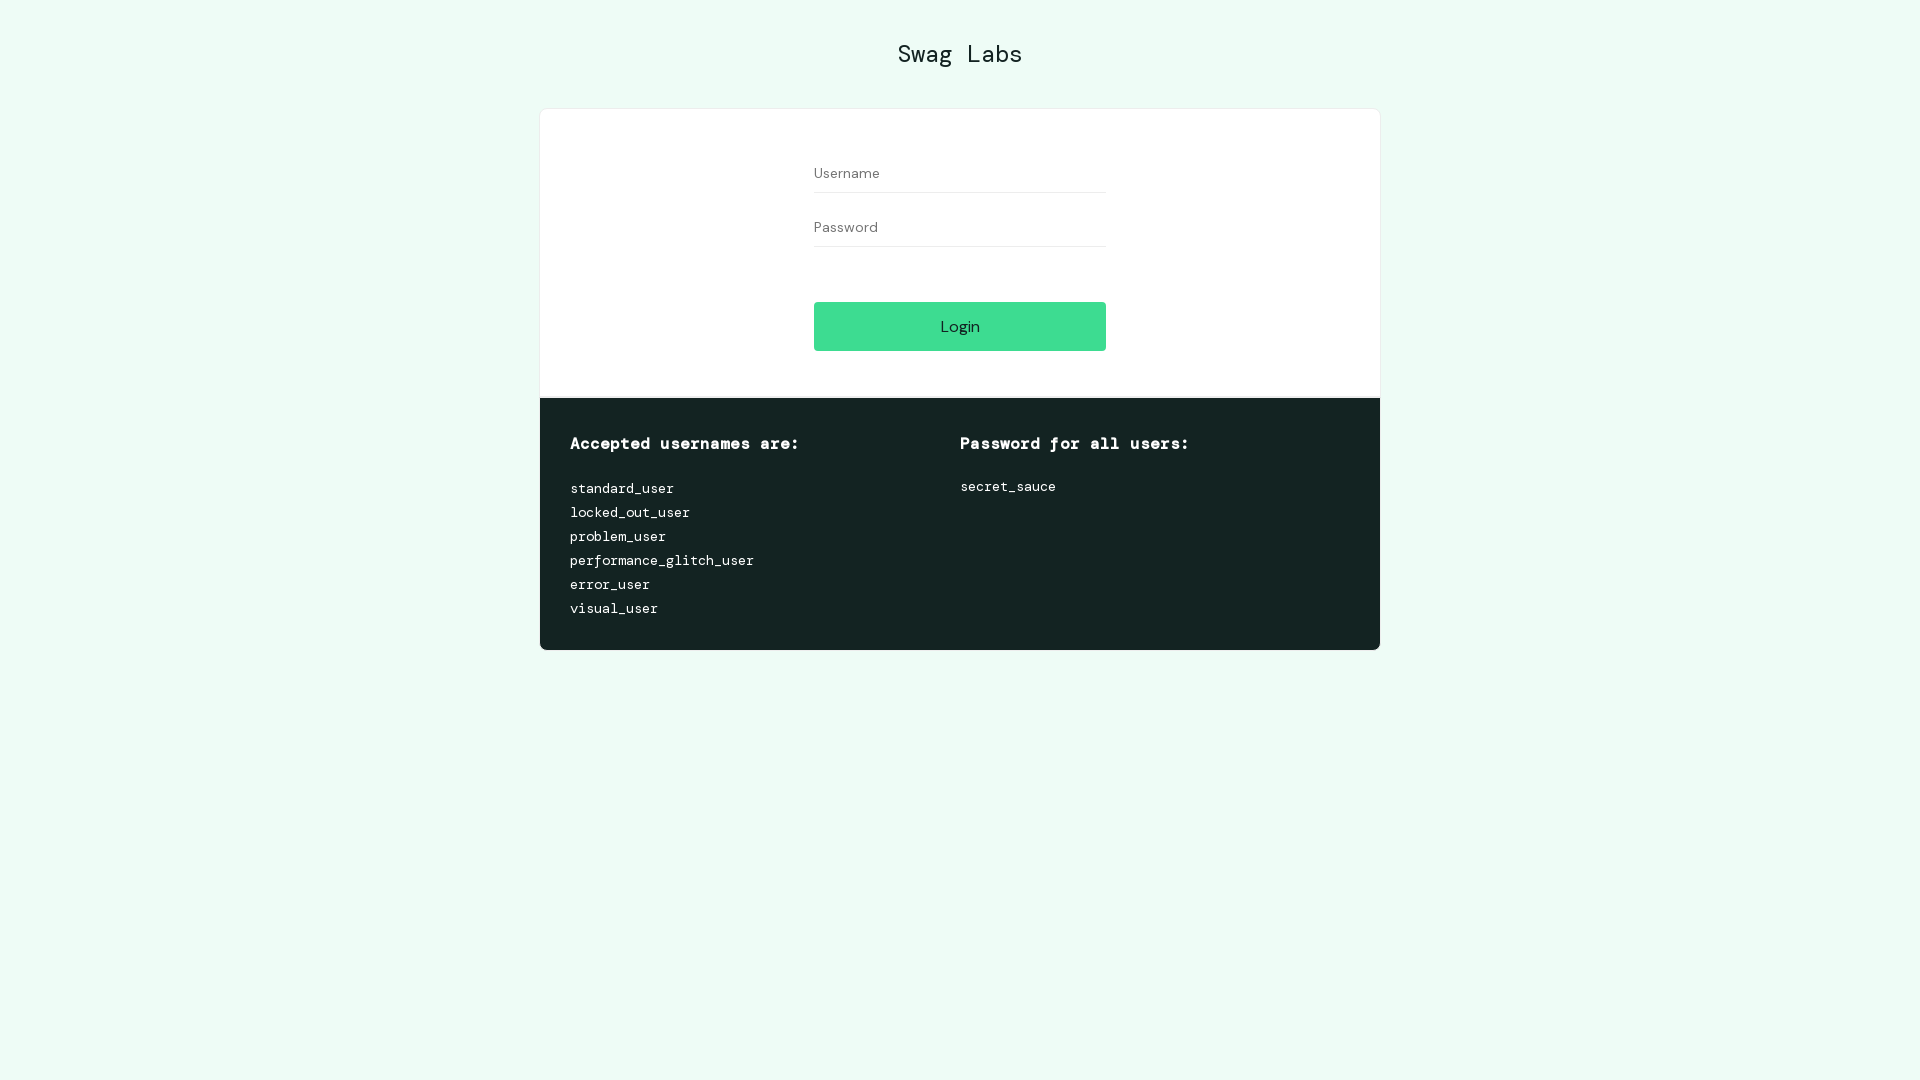

Retrieved current viewport size: {'width': 1920, 'height': 1080}
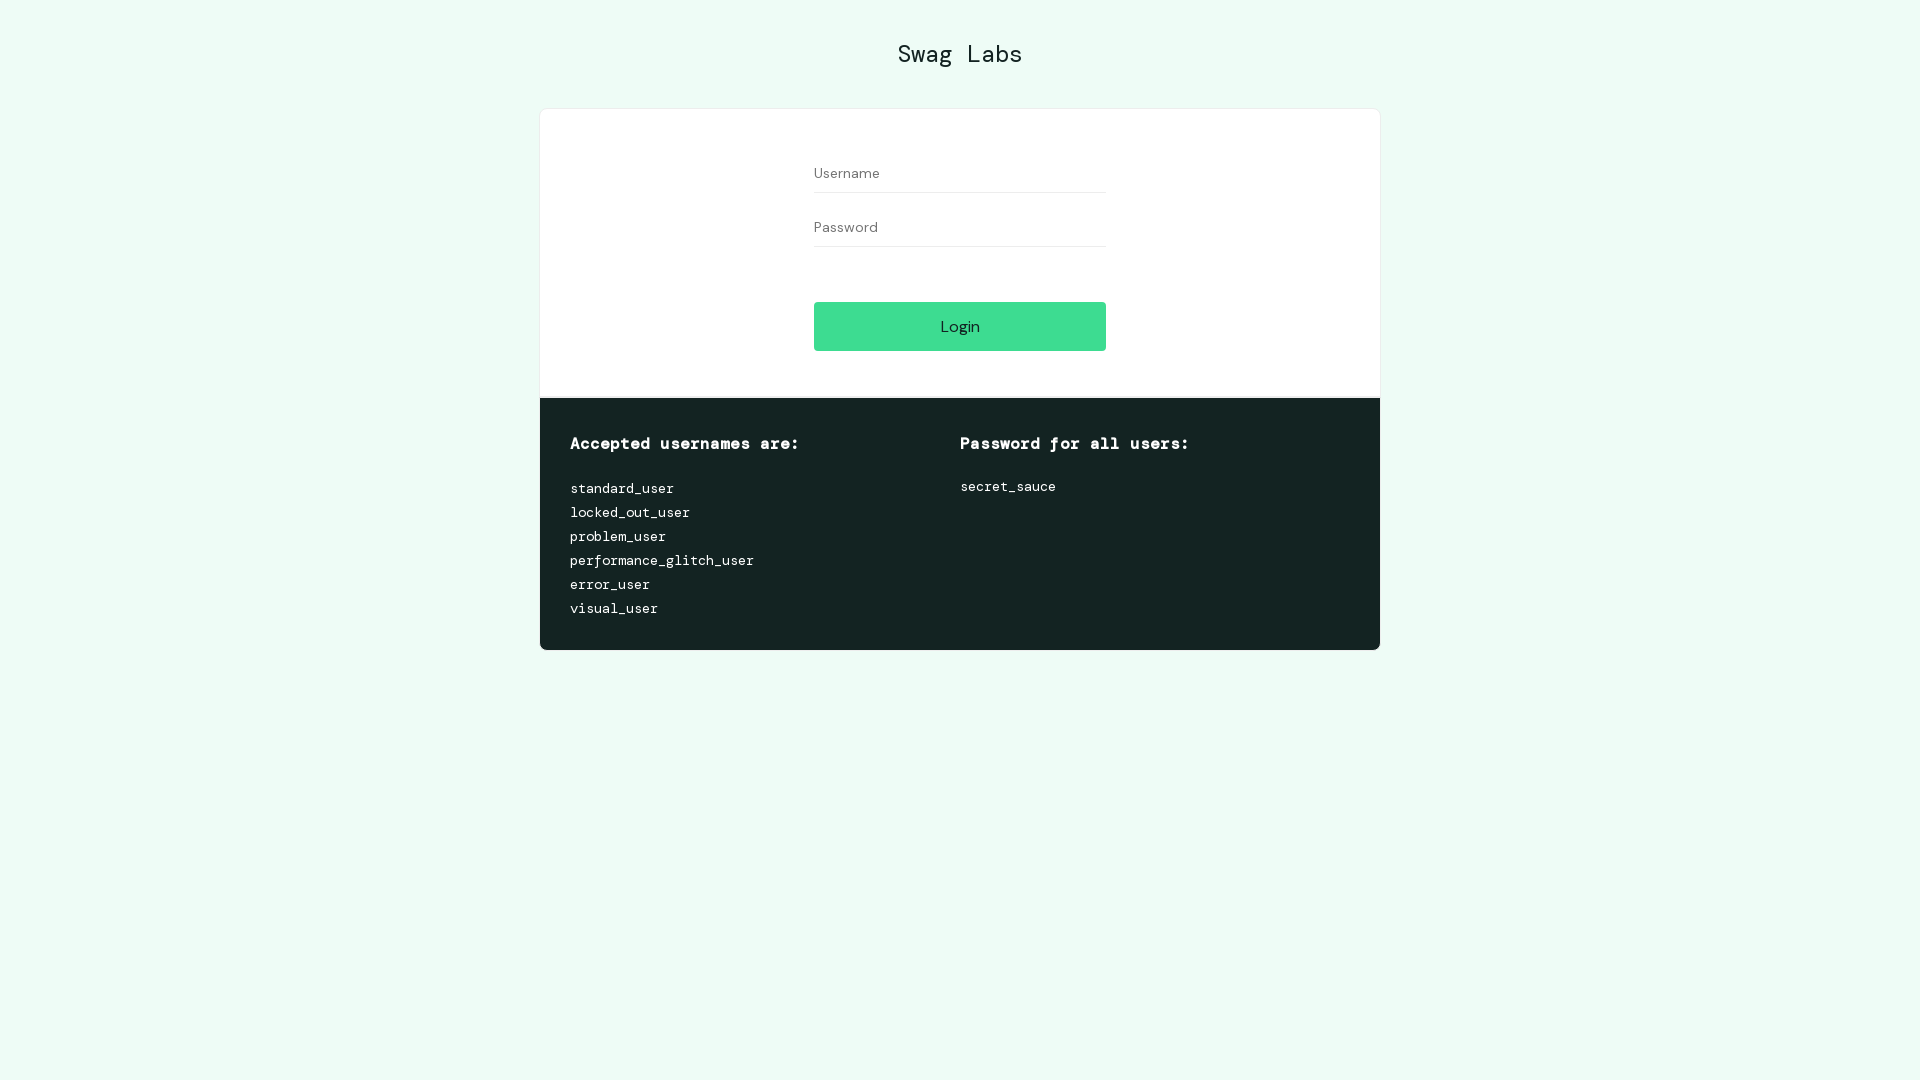

Set viewport size to custom 500x500 pixels
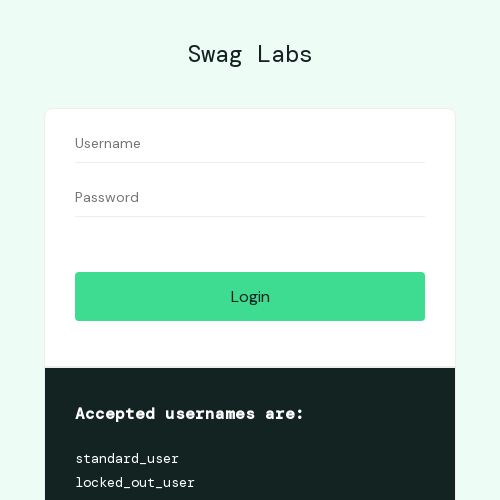

Verified new viewport size: {'width': 500, 'height': 500}
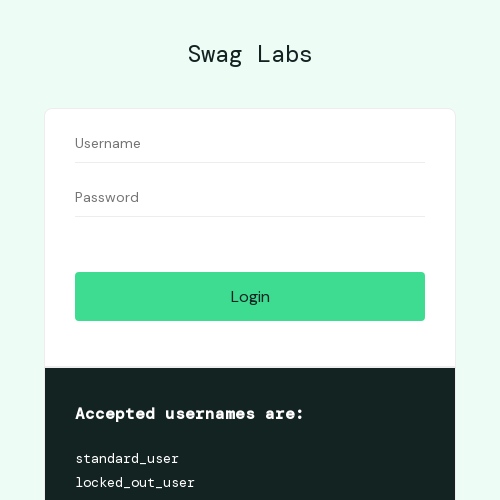

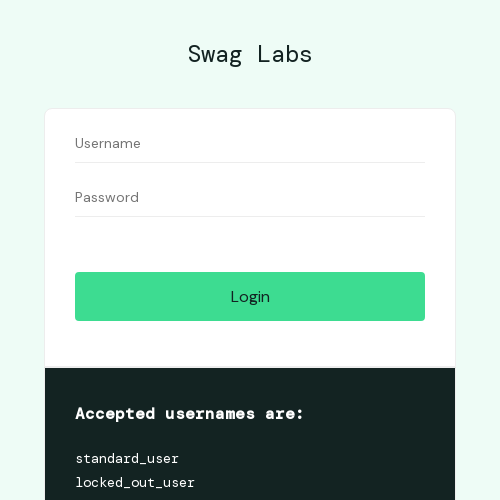